Tests toggle switch functionality on W3Schools by clicking a toggle button on and off

Starting URL: https://www.w3schools.com/howto/howto_css_switch.asp

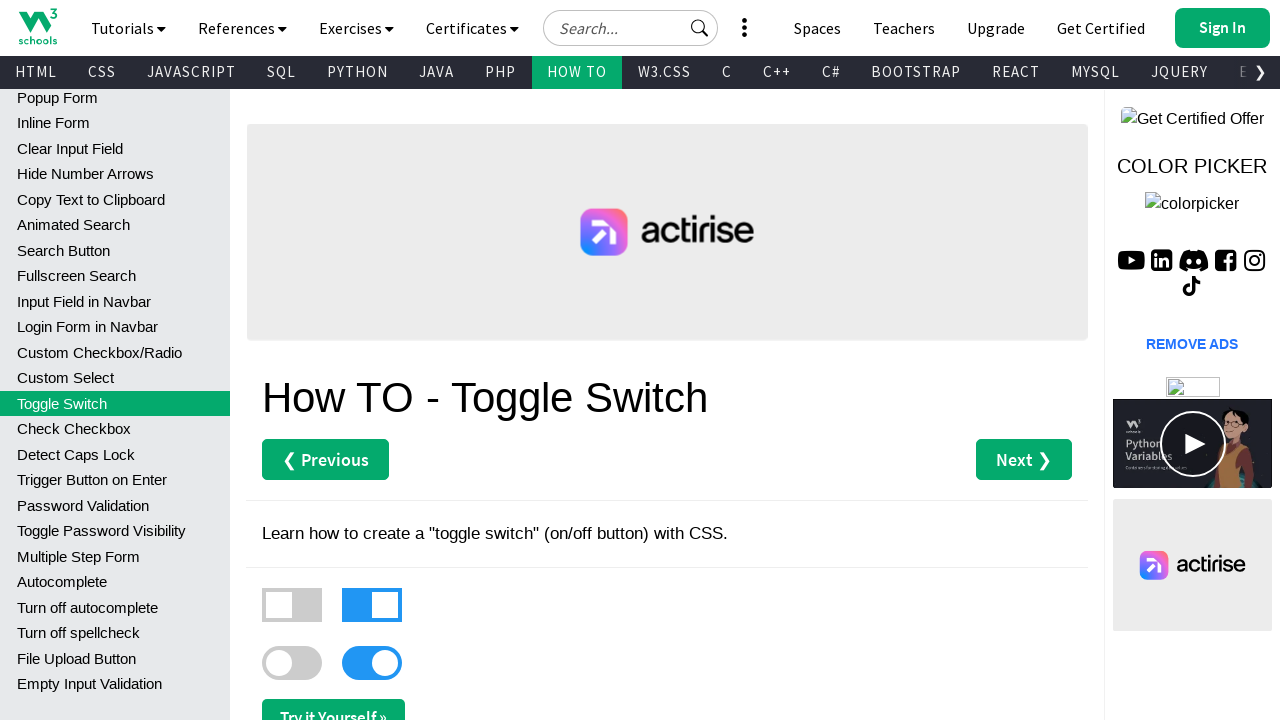

Waited for toggle switch element to load
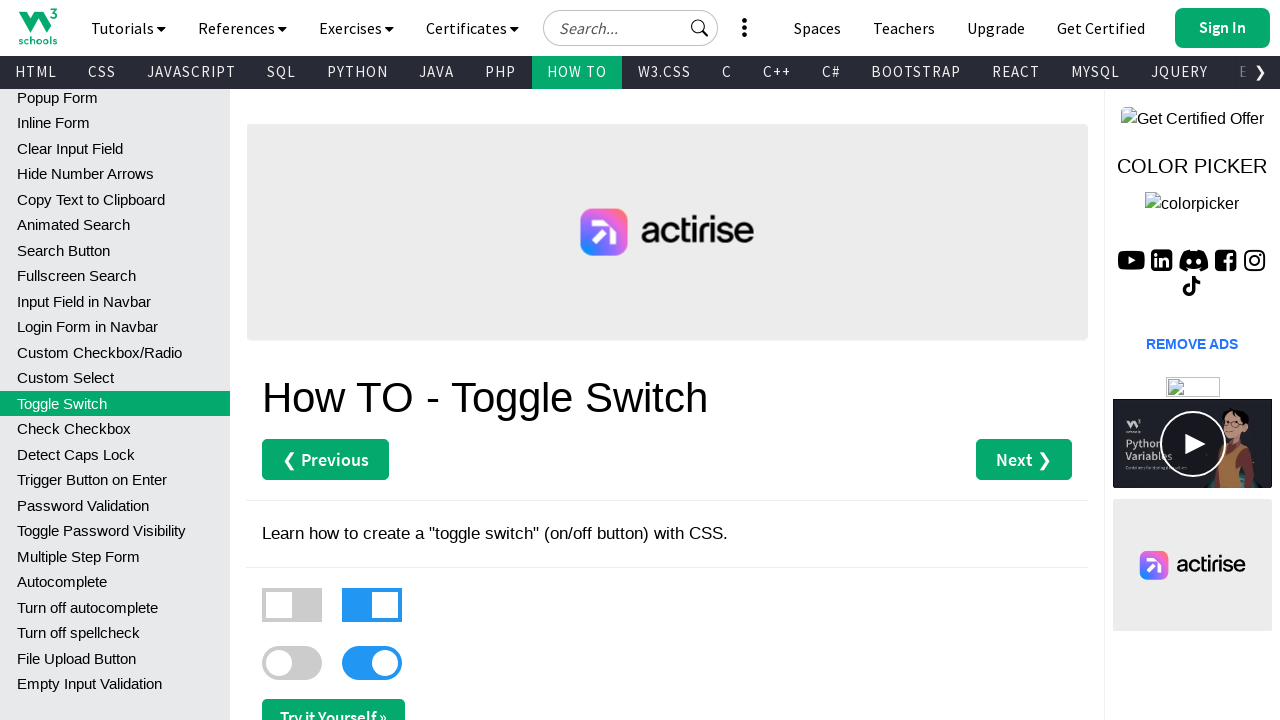

Located toggle switch element
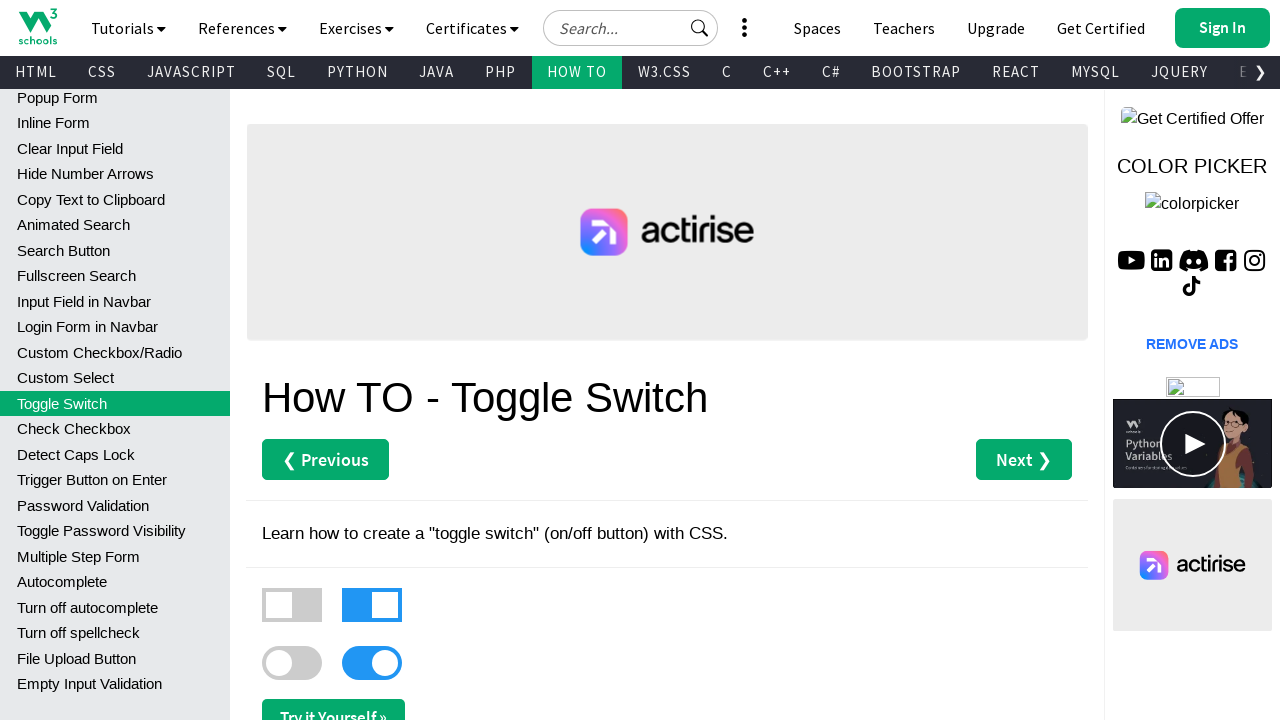

Clicked toggle switch to turn it on at (292, 663) on xpath=//*[@id='main']/label[3]/div
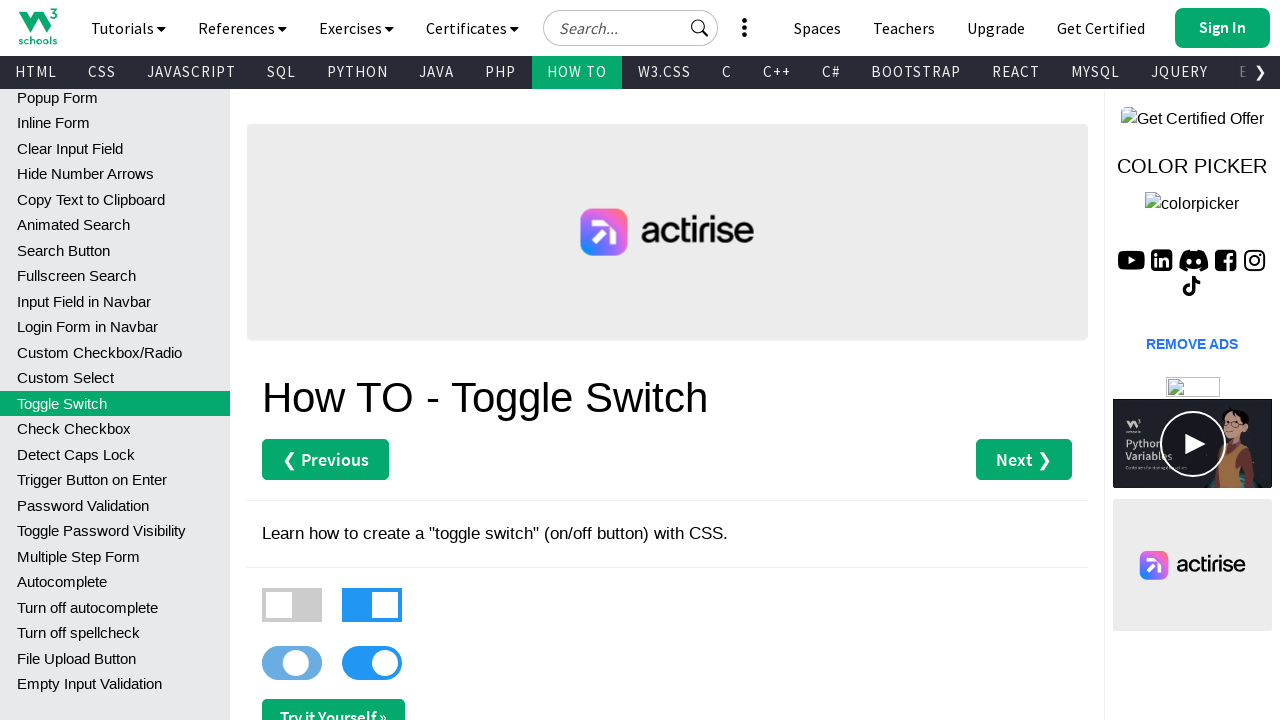

Clicked toggle switch to turn it off at (292, 663) on xpath=//*[@id='main']/label[3]/div
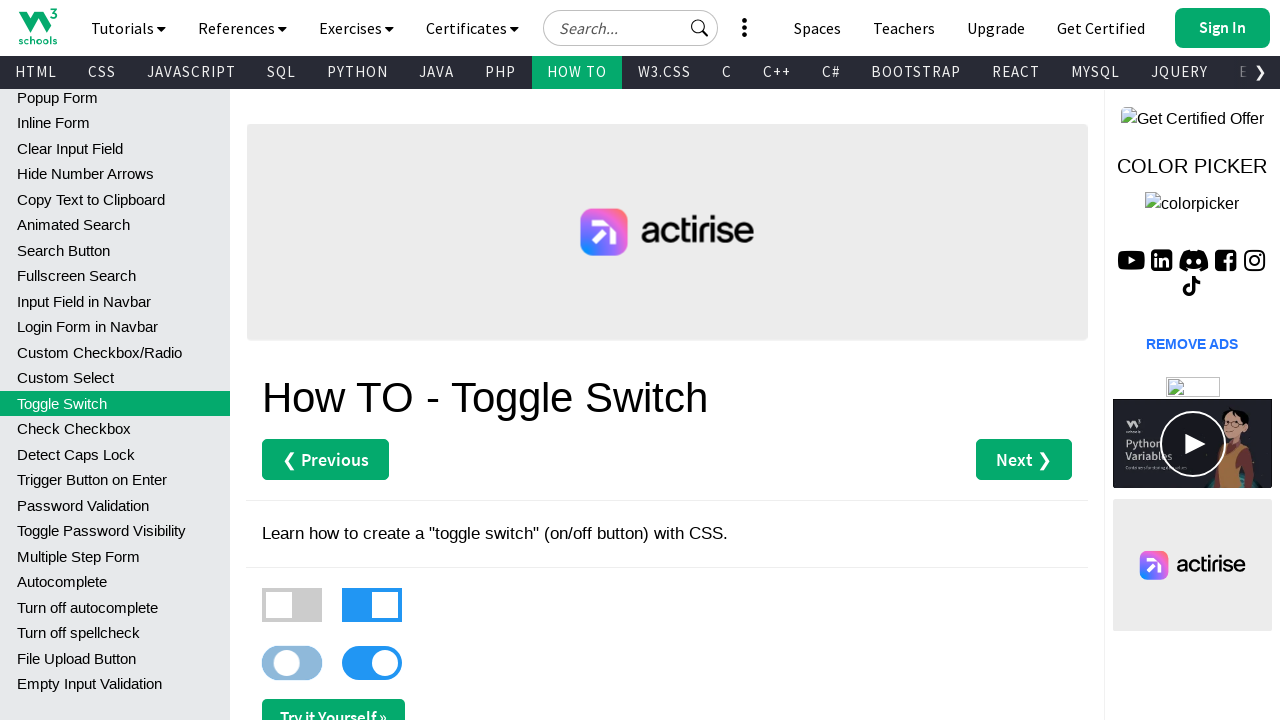

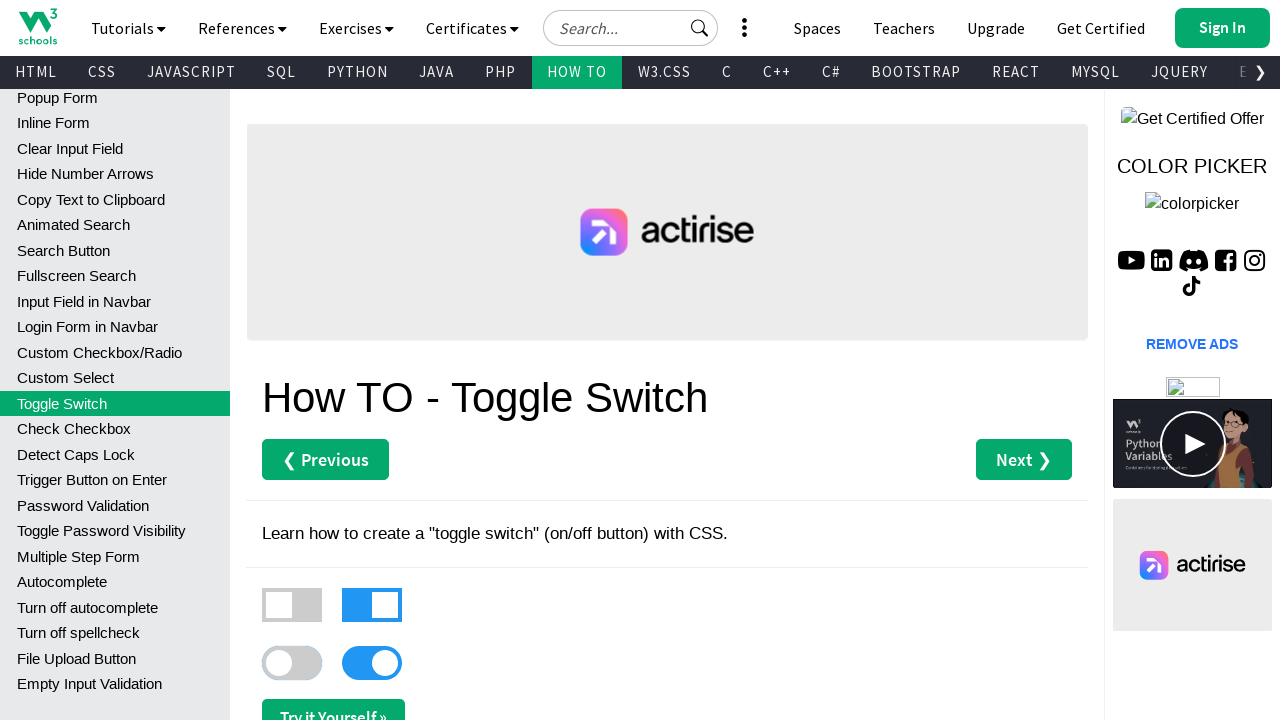